Tests opening links in new windows/tabs and switching between them

Starting URL: http://the-internet.herokuapp.com/windows

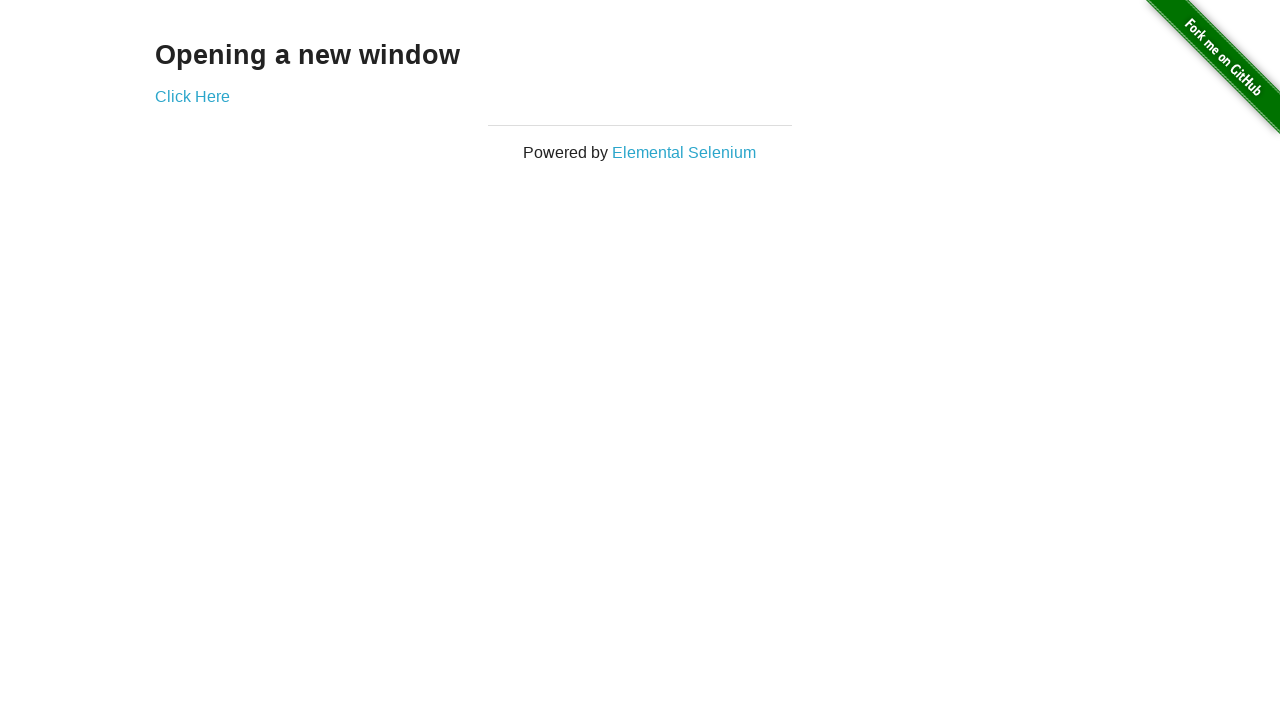

Clicked 'Click Here' link to open new tab at (192, 96) on text=Click Here
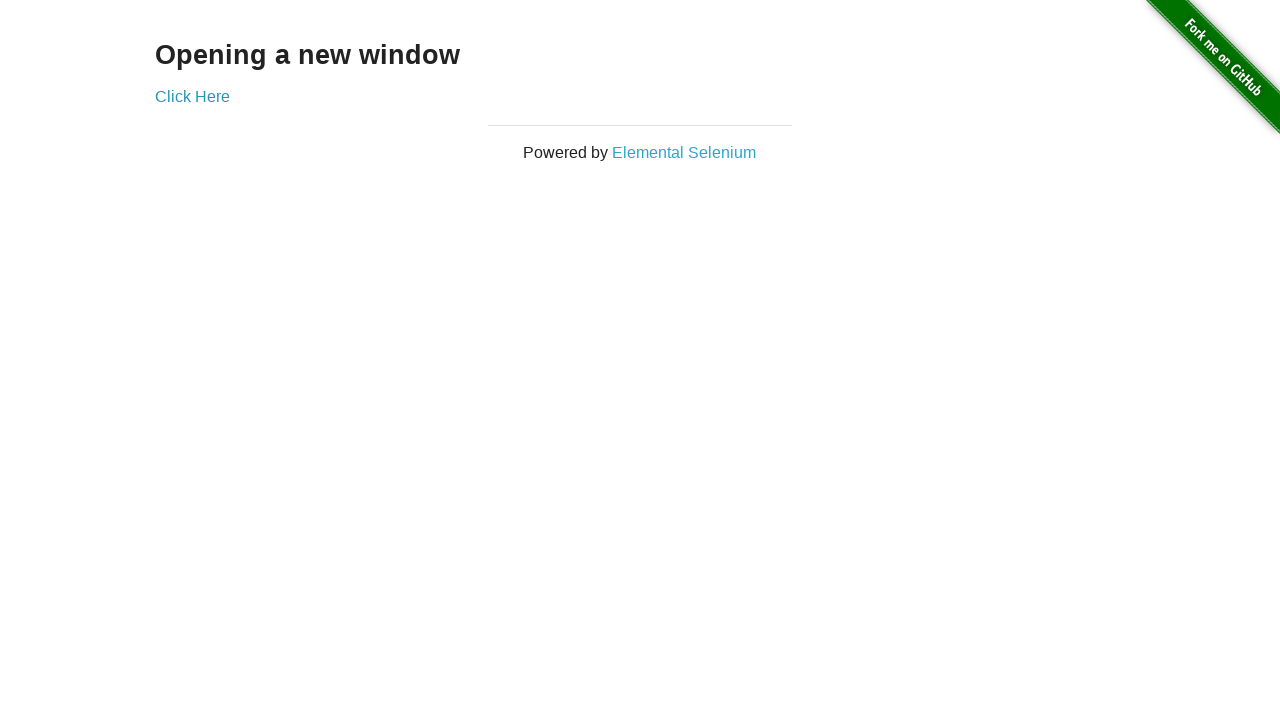

New tab opened and captured
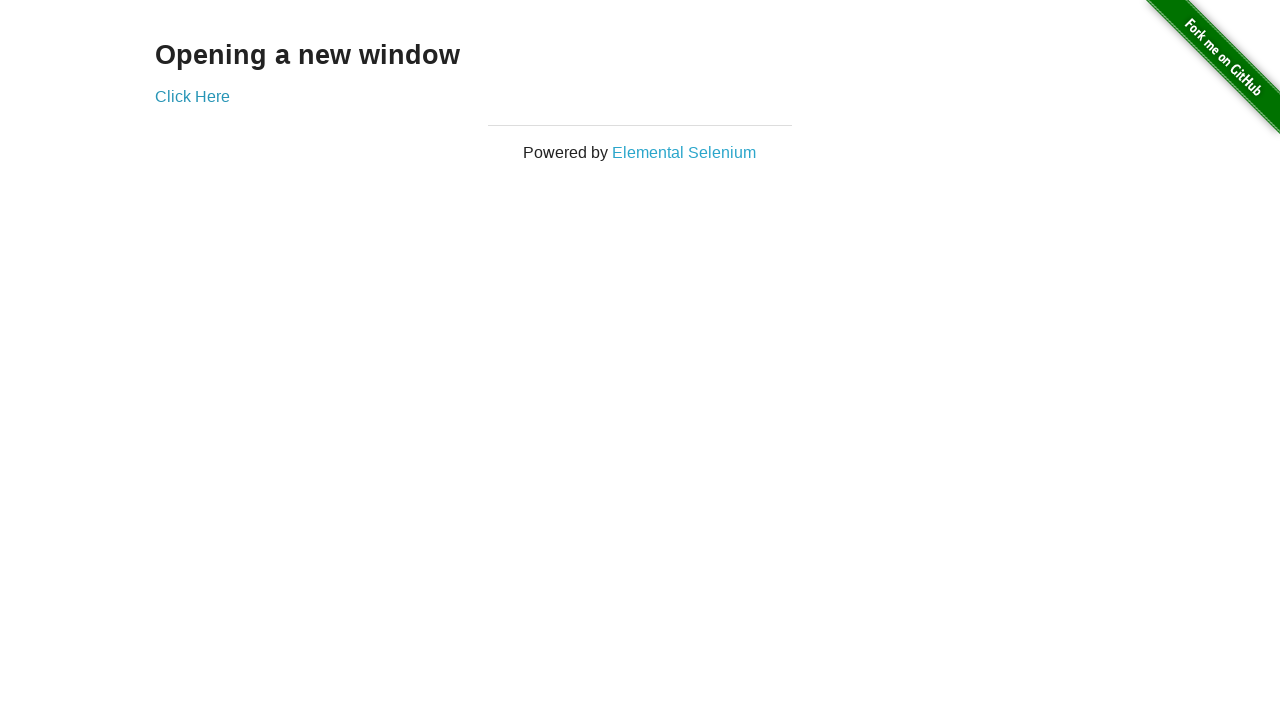

New page loaded completely
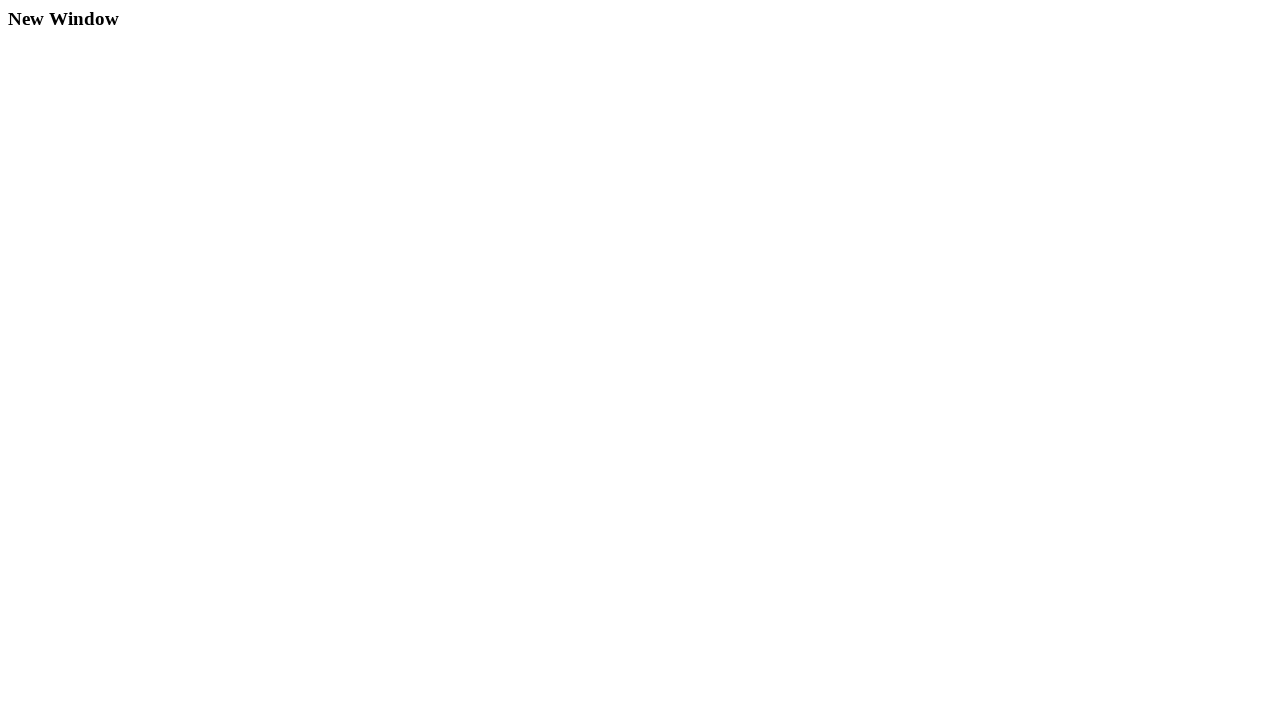

Closed new tab and returned to original window
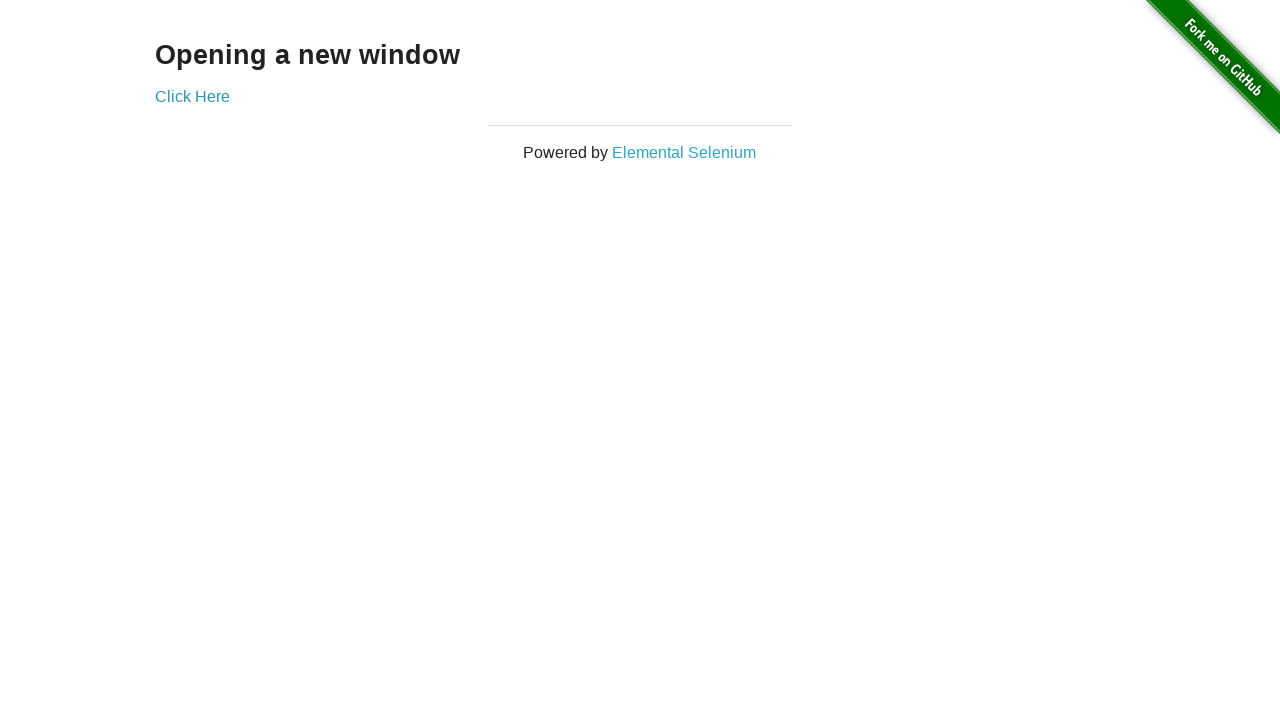

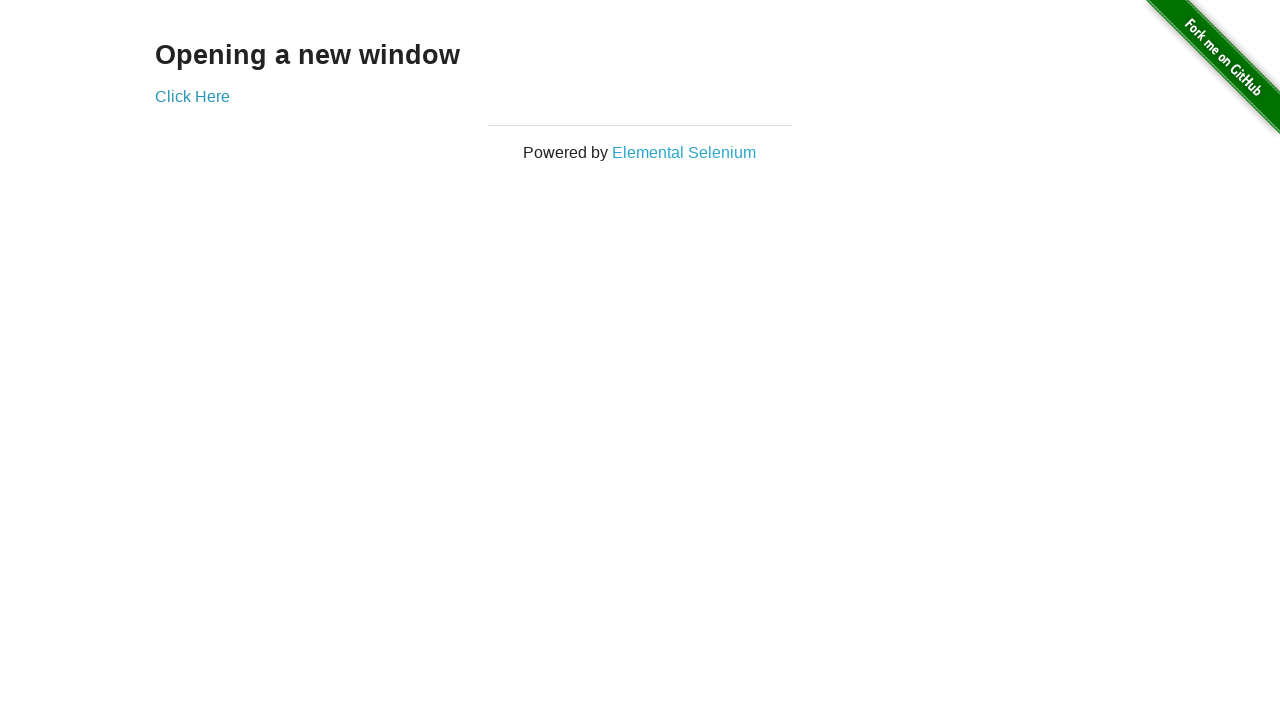